Solves a math captcha challenge by reading a value from the page, calculating the result using a logarithmic formula, filling in the answer field, checking required checkboxes, and submitting the form.

Starting URL: http://suninjuly.github.io/math.html

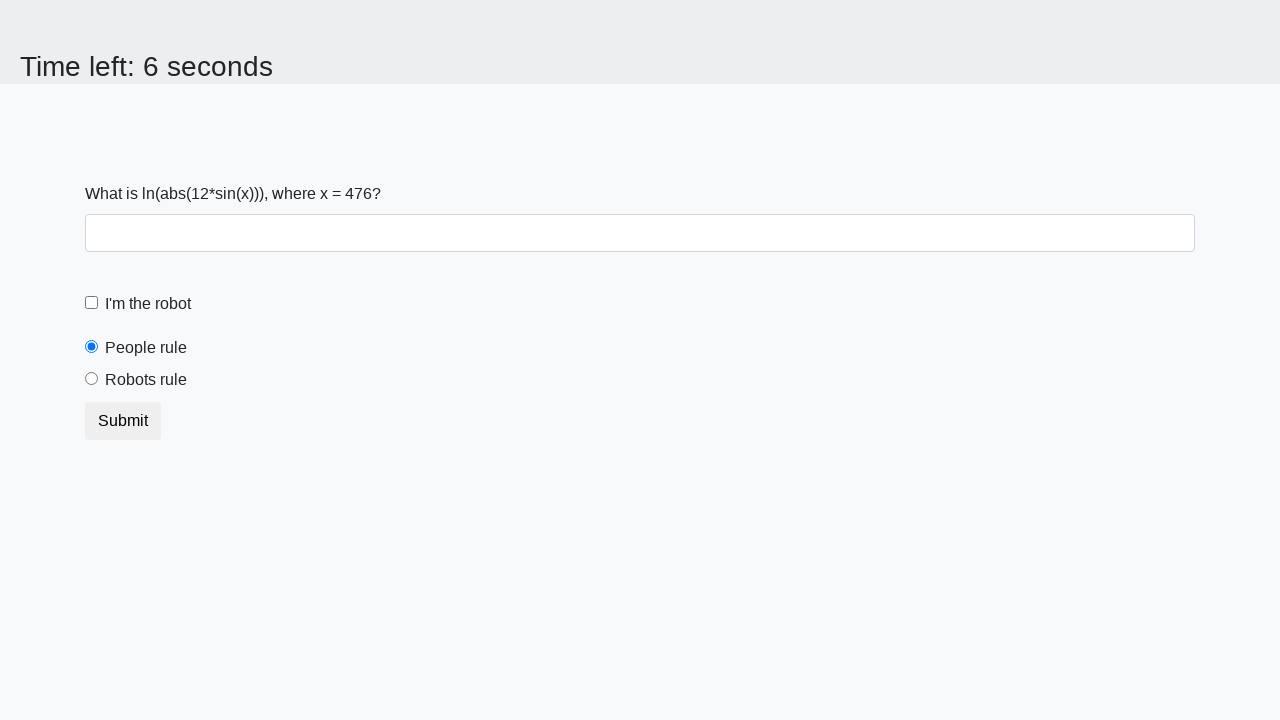

Retrieved math captcha input value from page
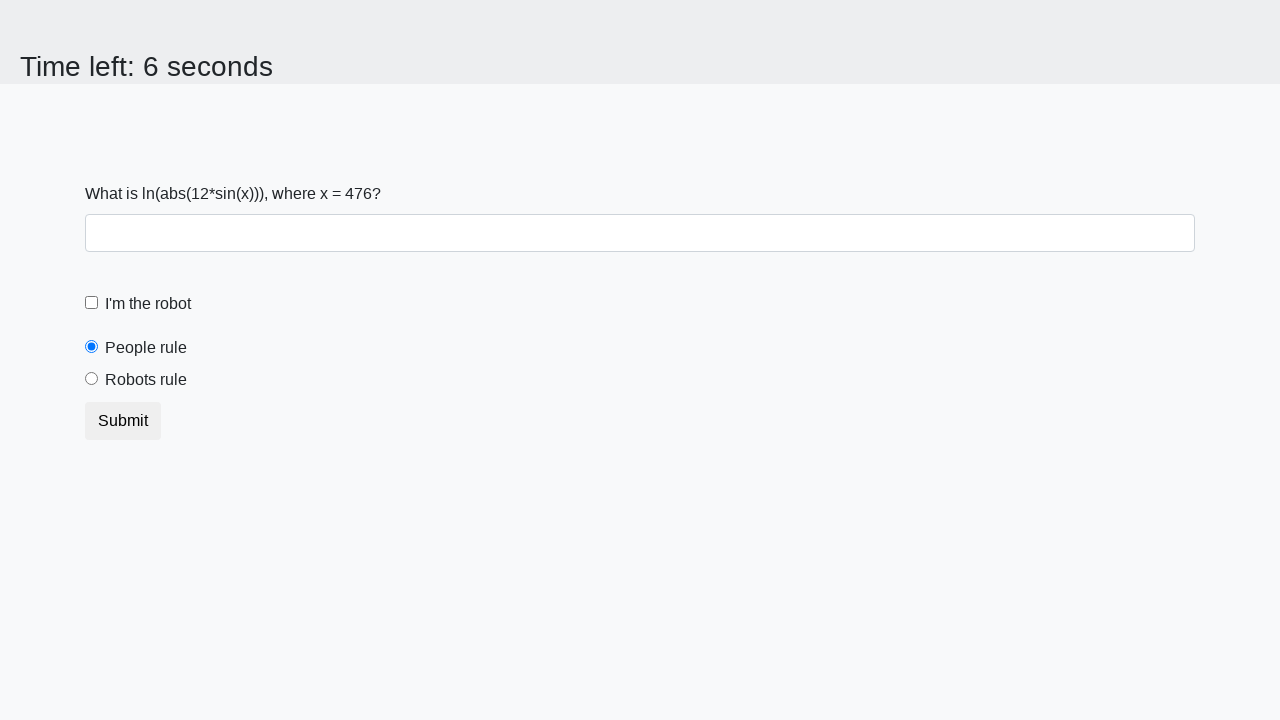

Calculated logarithmic formula result for the captcha
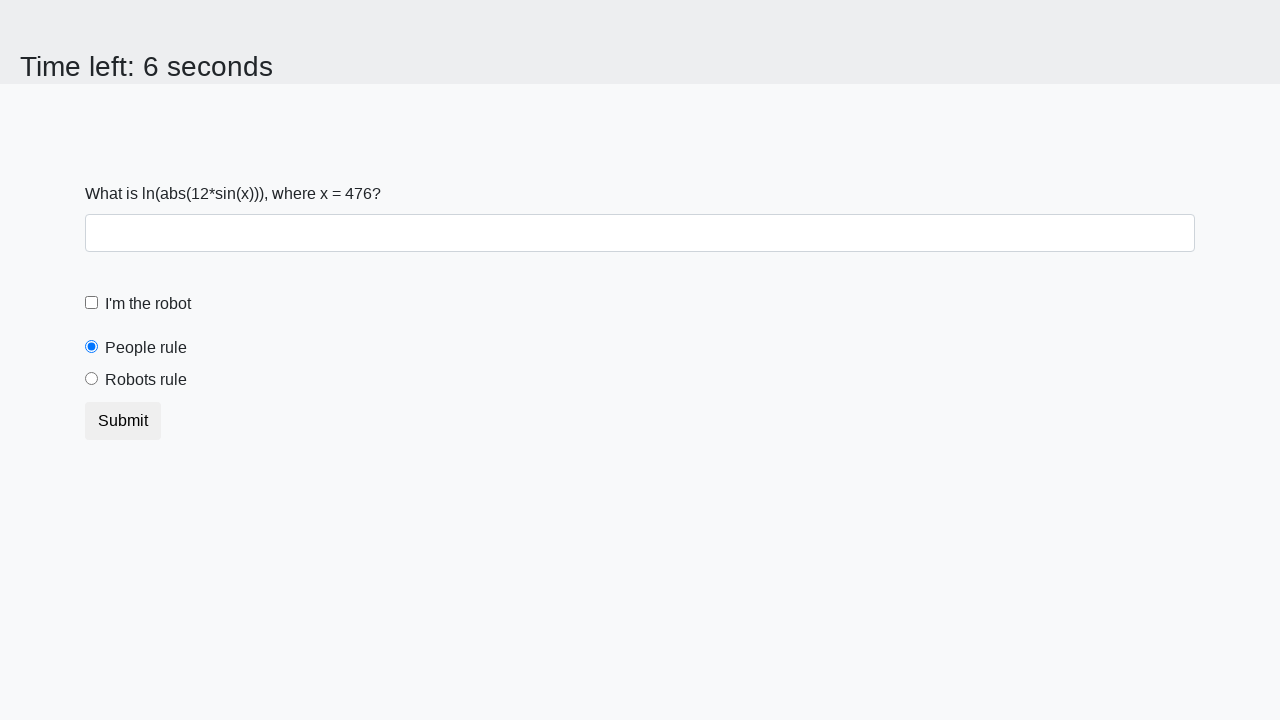

Filled answer field with calculated result on #answer
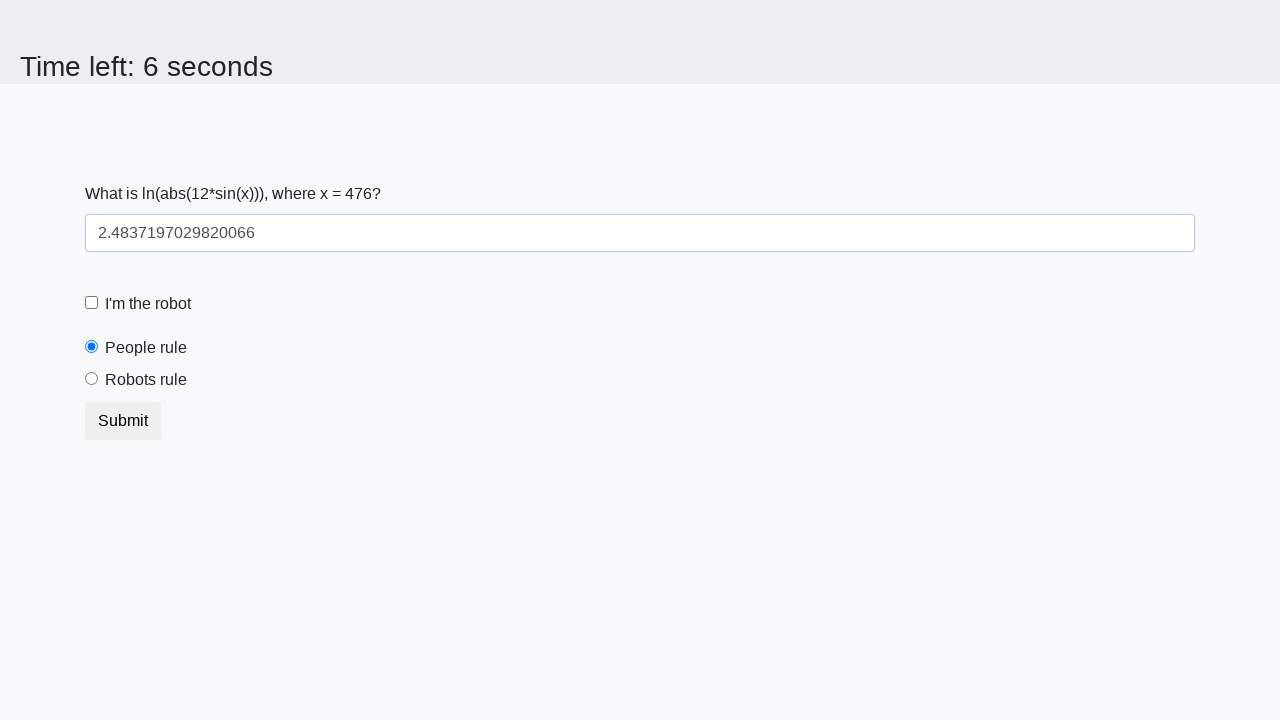

Checked the robot checkbox at (92, 303) on #robotCheckbox
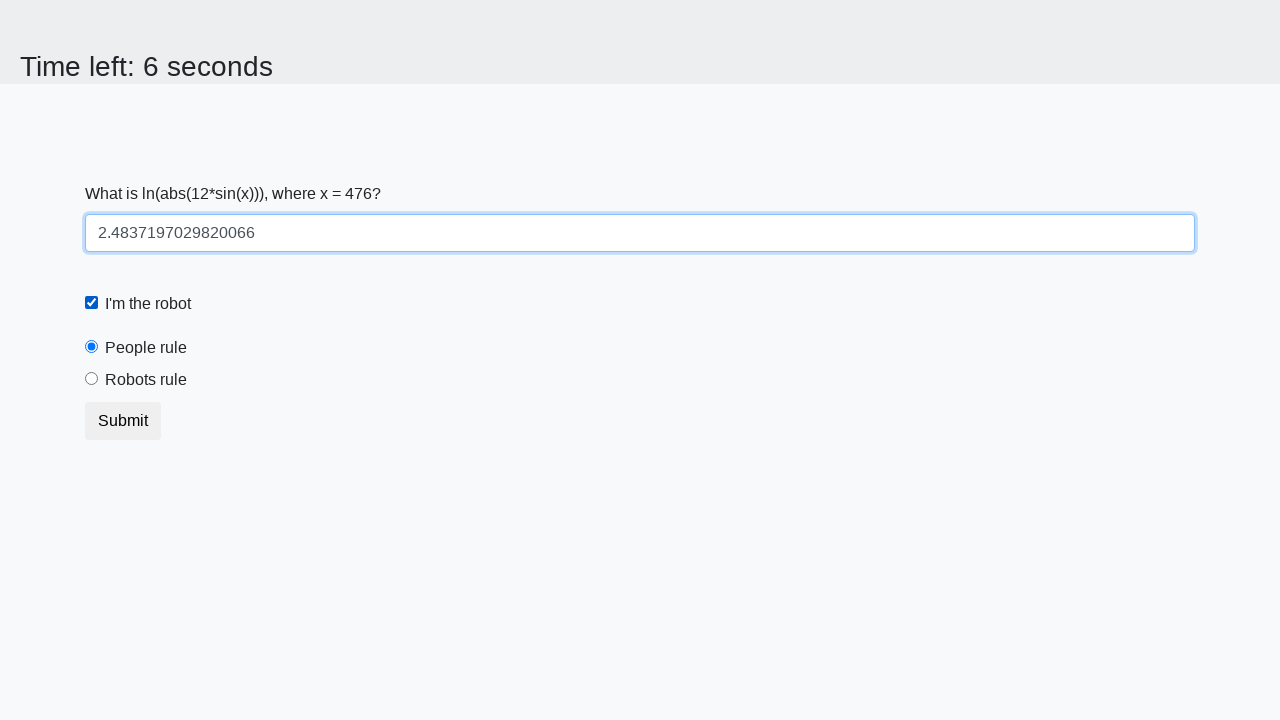

Selected the robots rule radio button at (92, 379) on #robotsRule
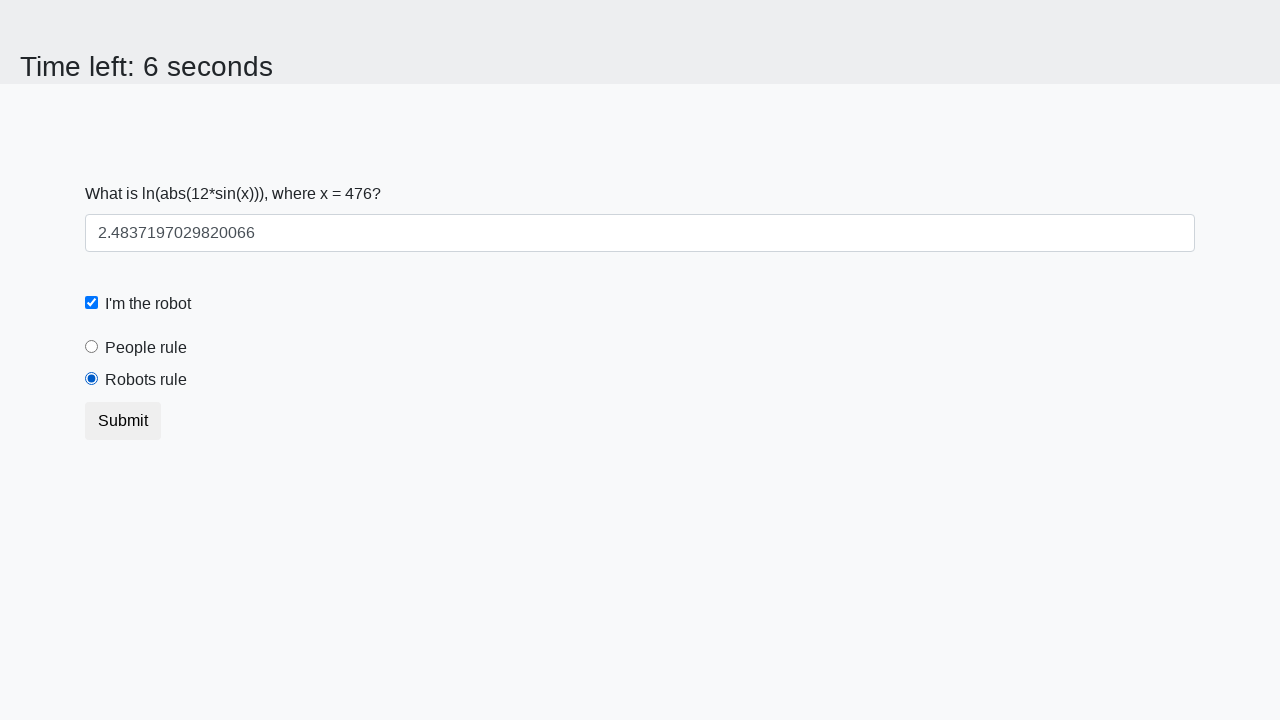

Submitted the captcha form at (123, 421) on .btn.btn-default
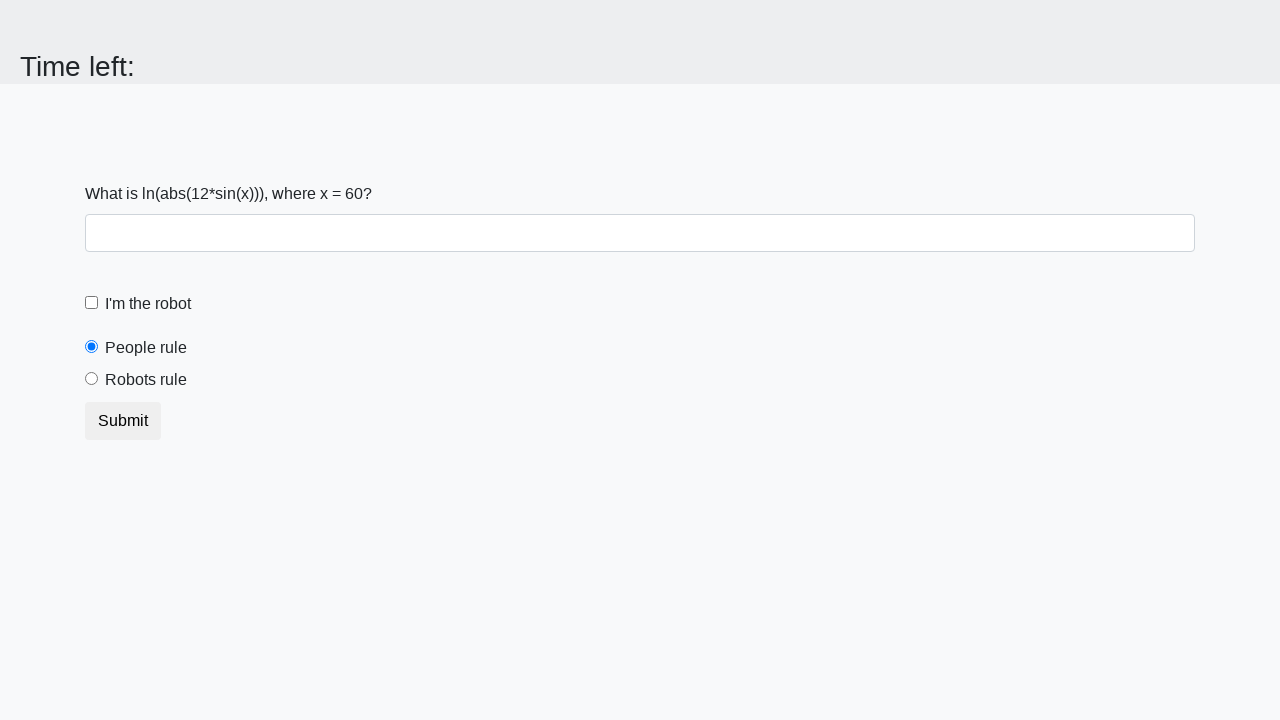

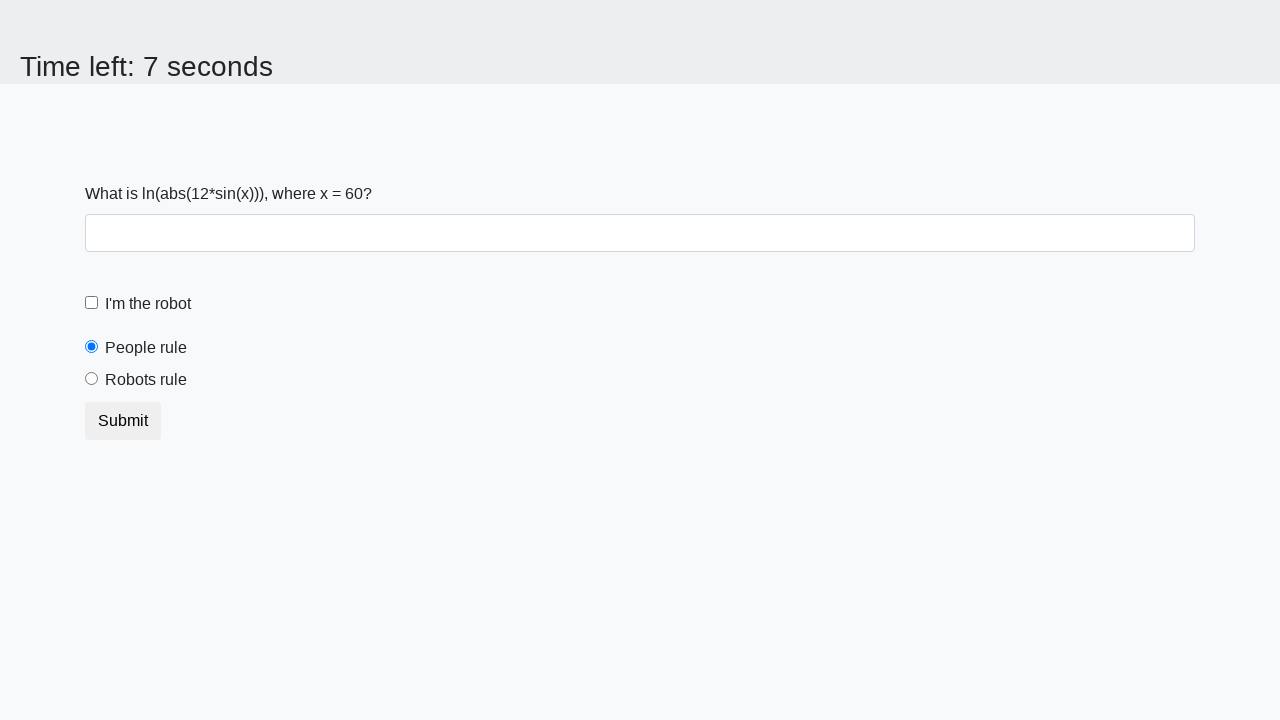